Tests drag and drop functionality on jQuery UI demo page by dragging an element and dropping it onto a target, then navigates to the Resizable page

Starting URL: https://jqueryui.com/droppable/

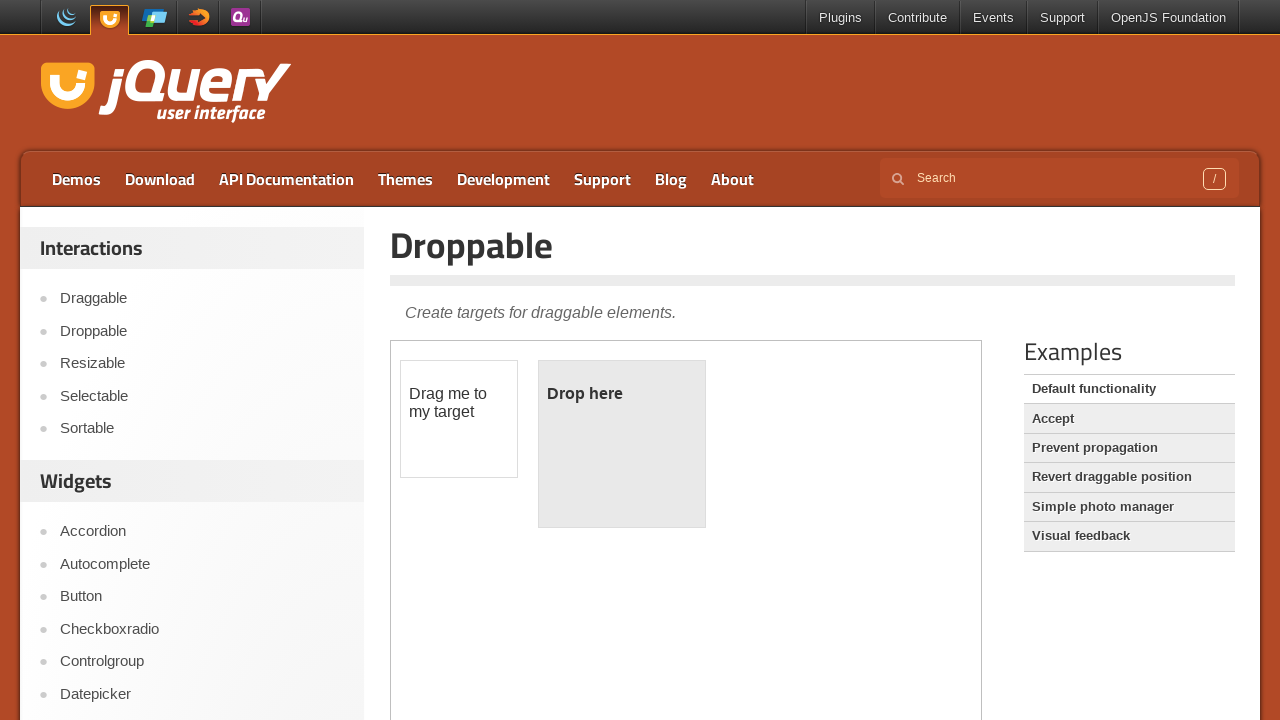

Waited for jQuery UI droppable demo page to load
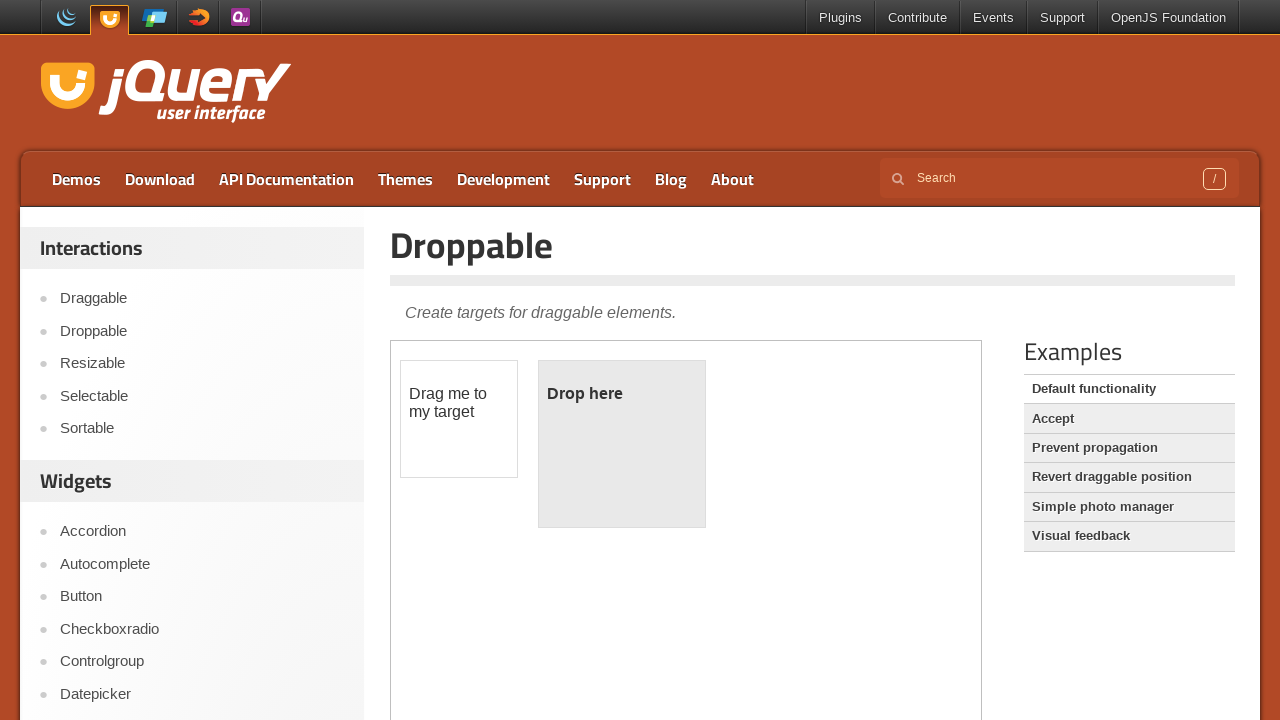

Located iframe containing drag and drop demo
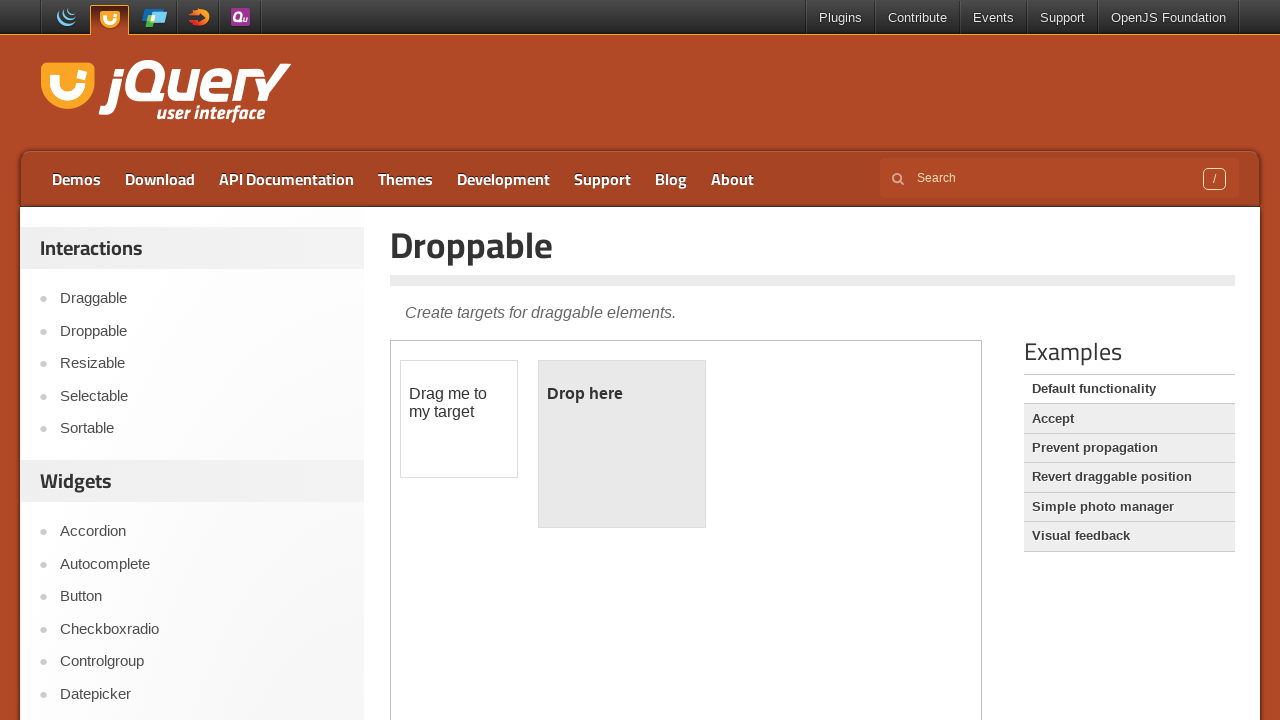

Located draggable element
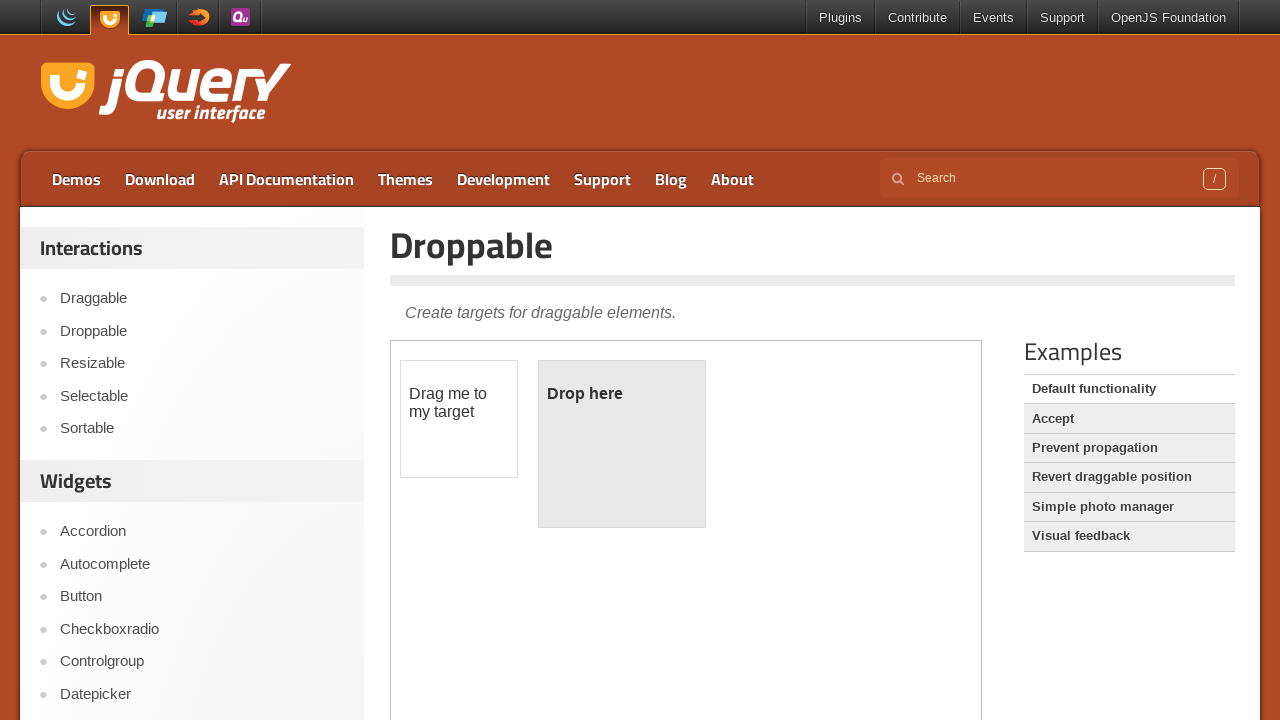

Located droppable target element
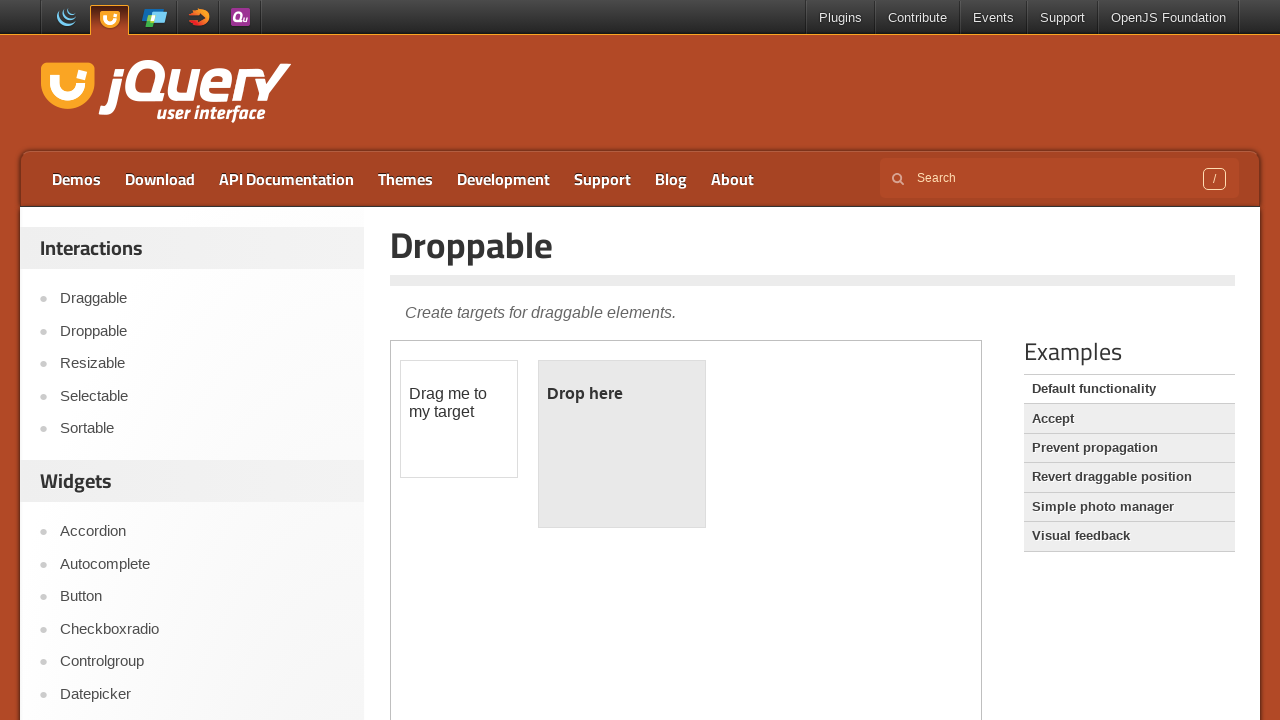

Dragged element onto target and dropped it at (622, 444)
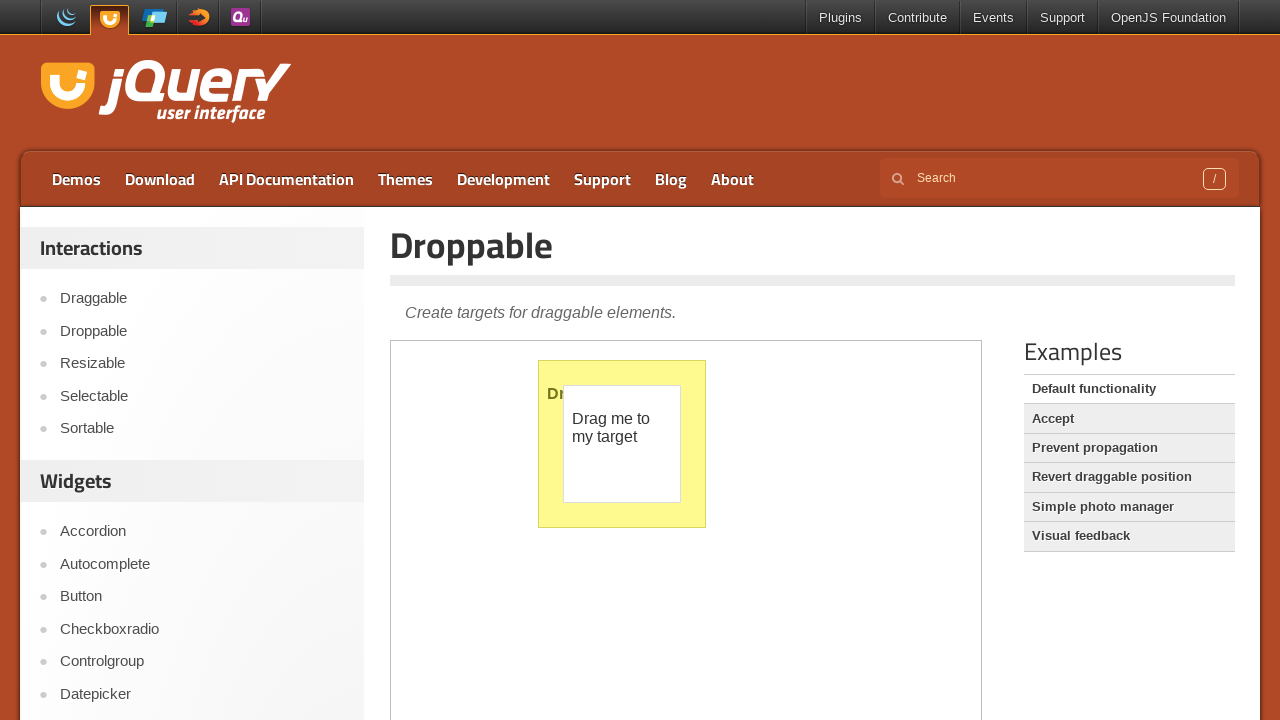

Clicked on Resizable link to navigate to next demo page at (202, 364) on a:has-text('Resizable')
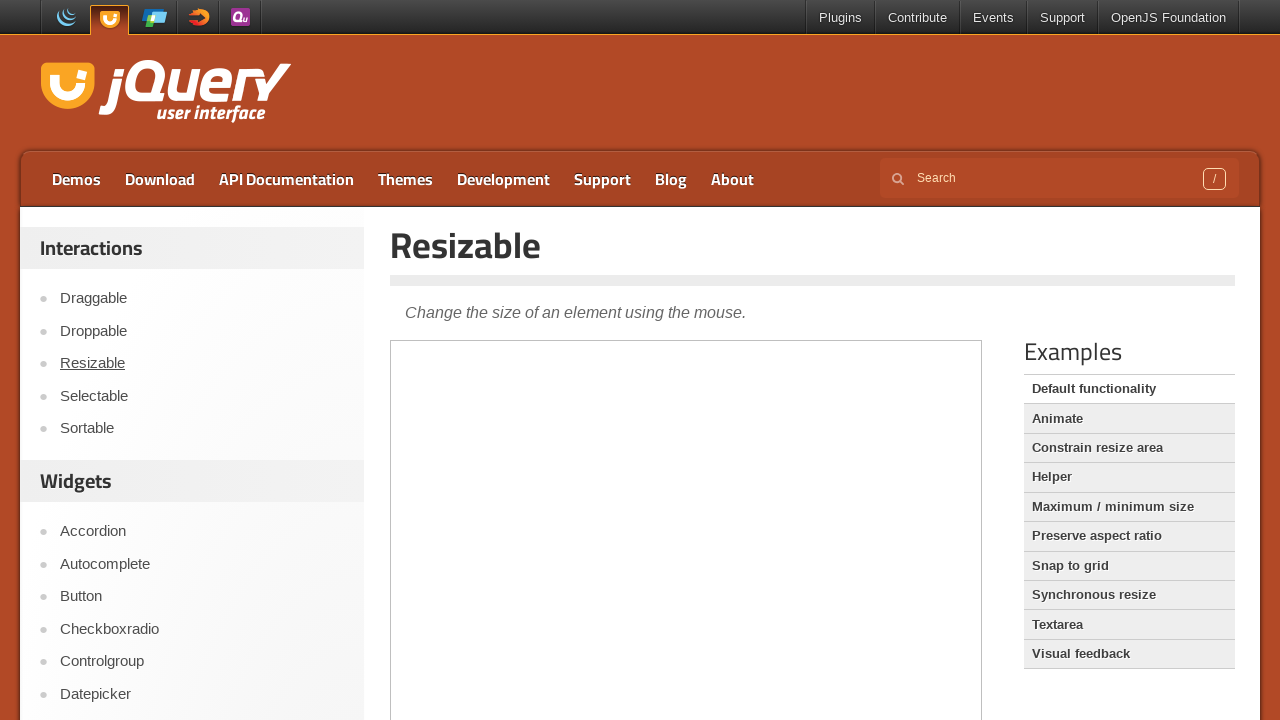

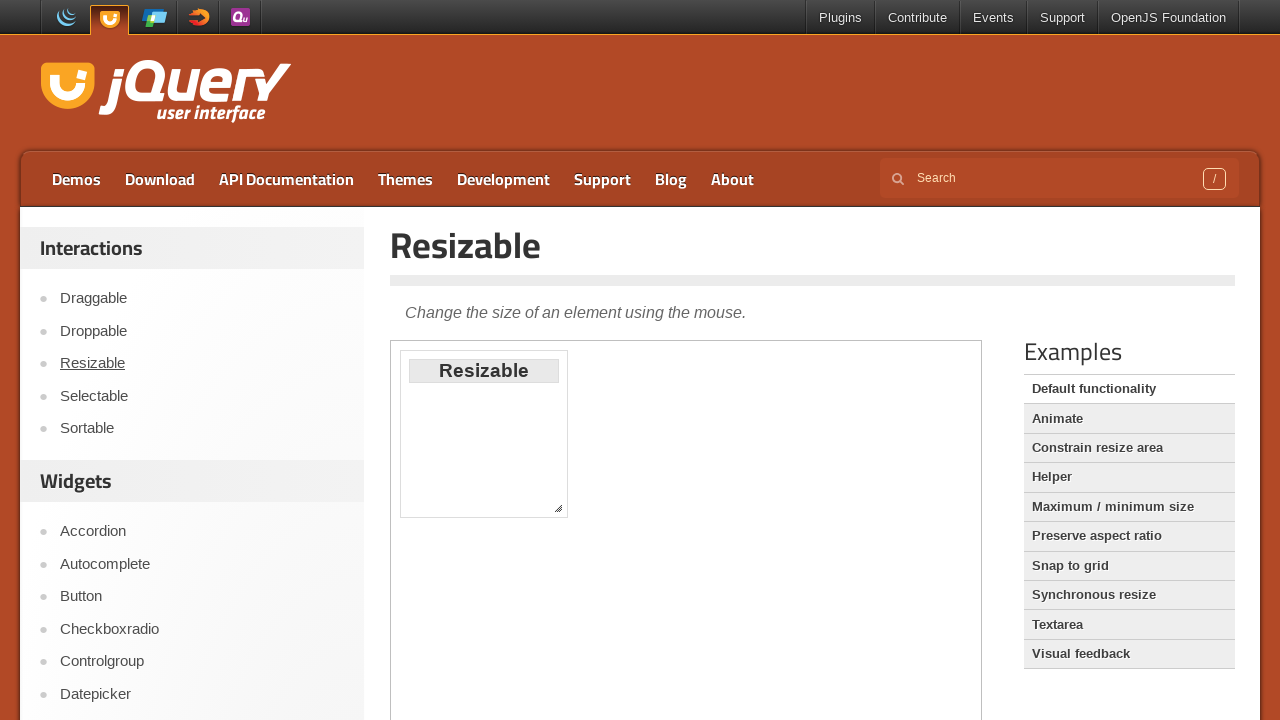